Tests data table sorting without attributes by clicking the column header and verifying values are sorted in ascending order

Starting URL: http://the-internet.herokuapp.com/tables

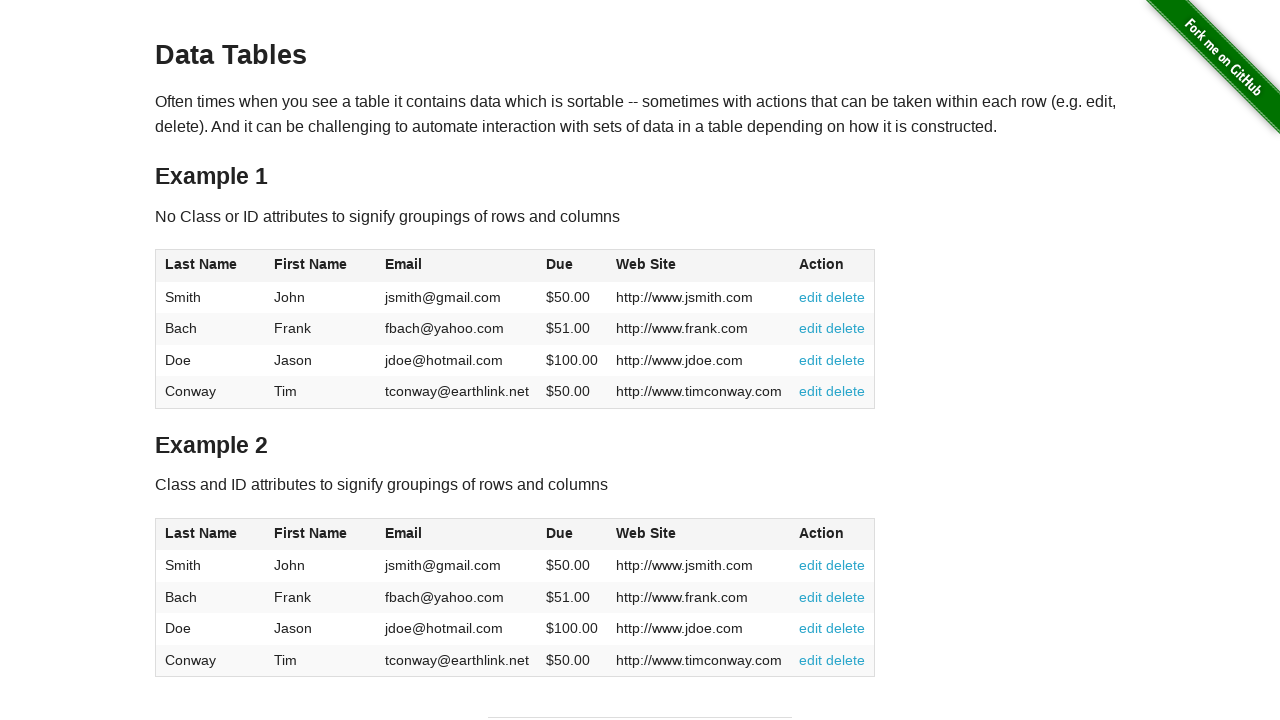

Clicked the 4th column header (Due column) to sort ascending at (572, 266) on #table1 thead tr th:nth-of-type(4)
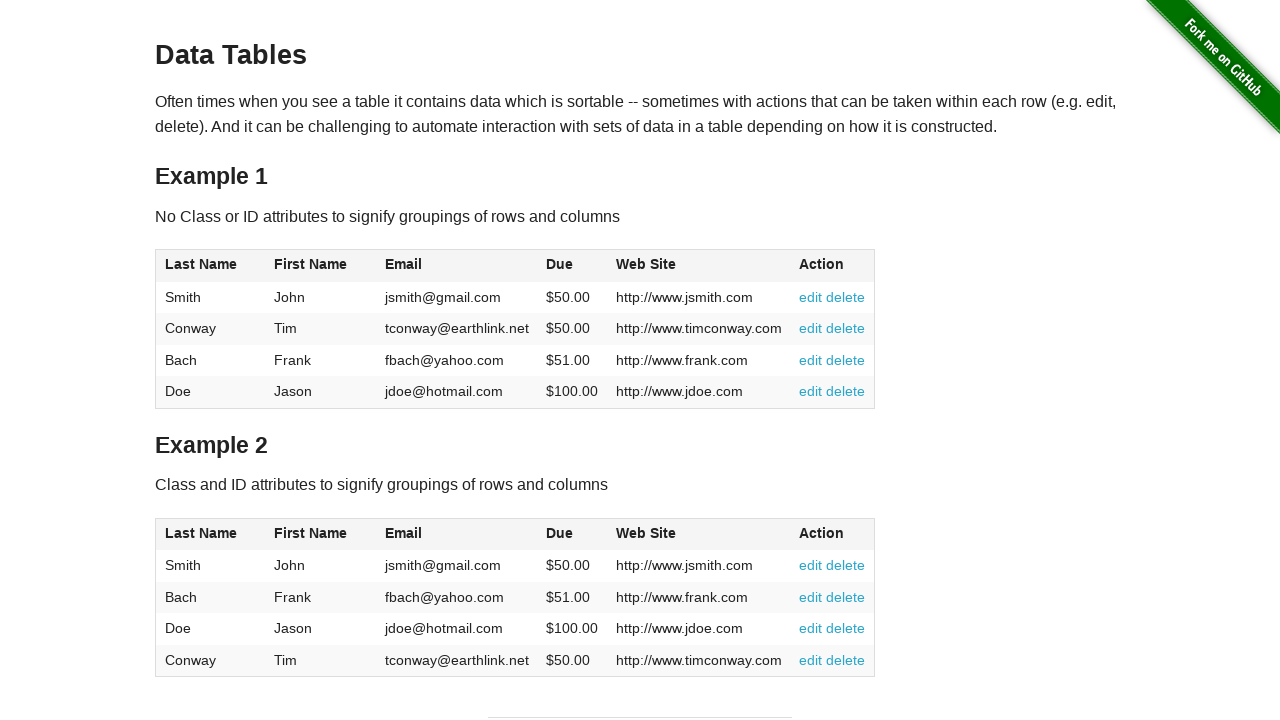

Verified the dues column is visible in the data table
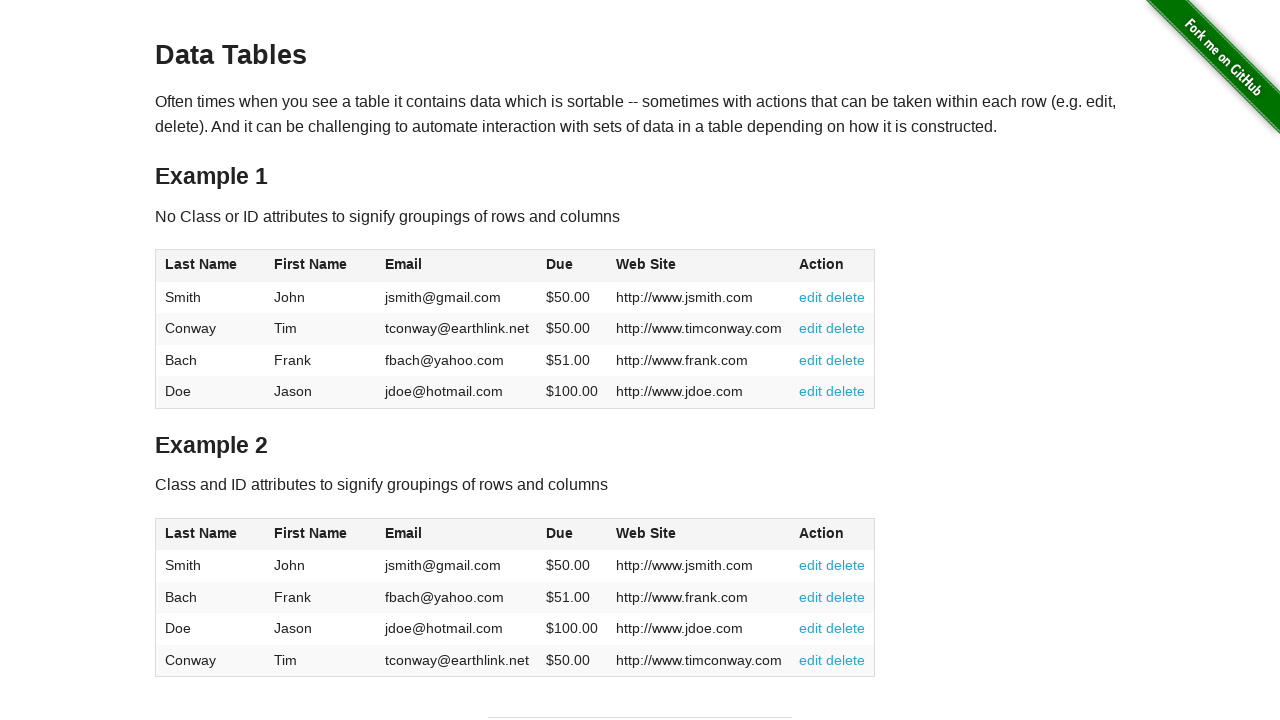

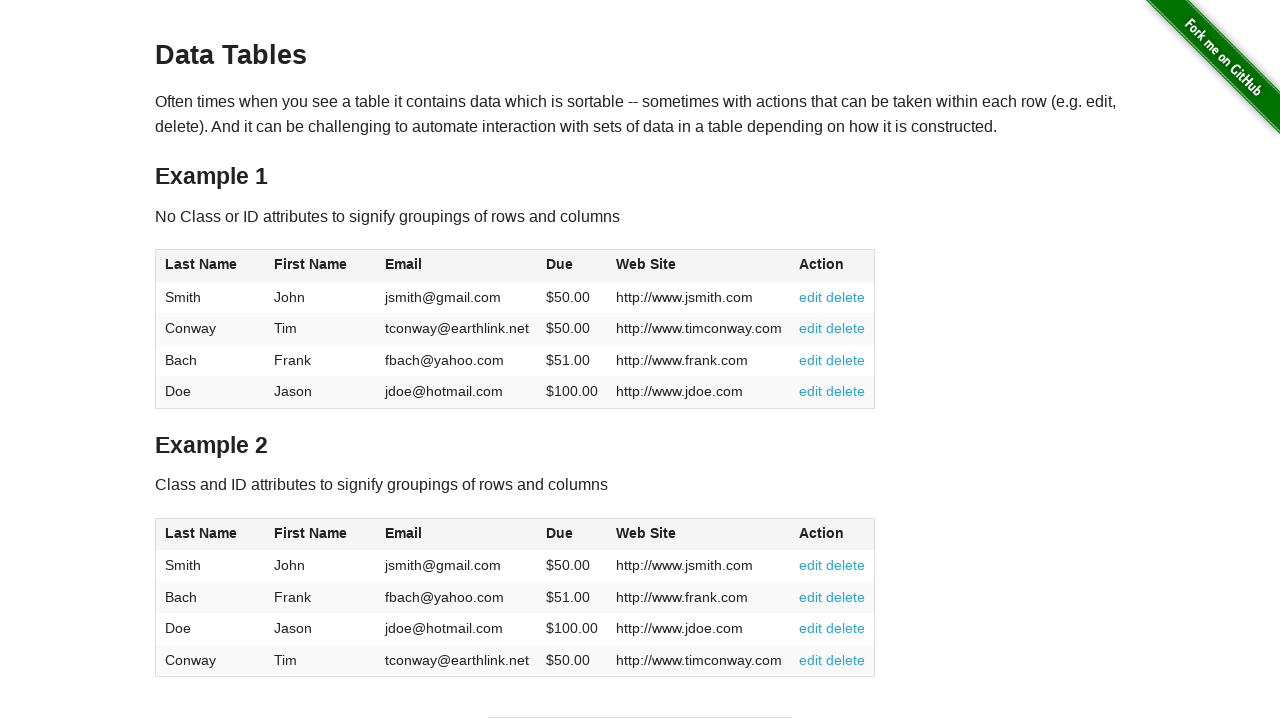